Tests autocomplete functionality by typing in a search box, navigating dropdown options with arrow keys, and selecting an option

Starting URL: https://web-locators-static-site-qa.vercel.app

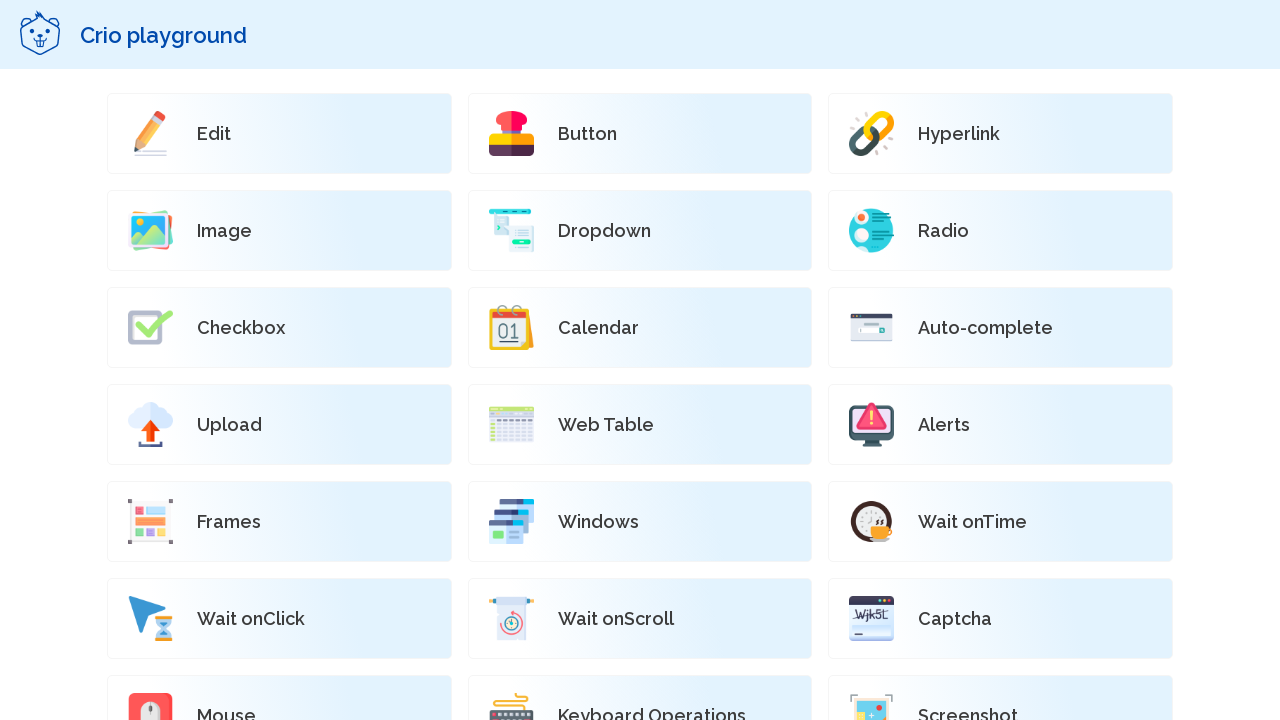

Clicked on Auto-complete link at (1001, 328) on xpath=//a[@href='/Auto-complete']
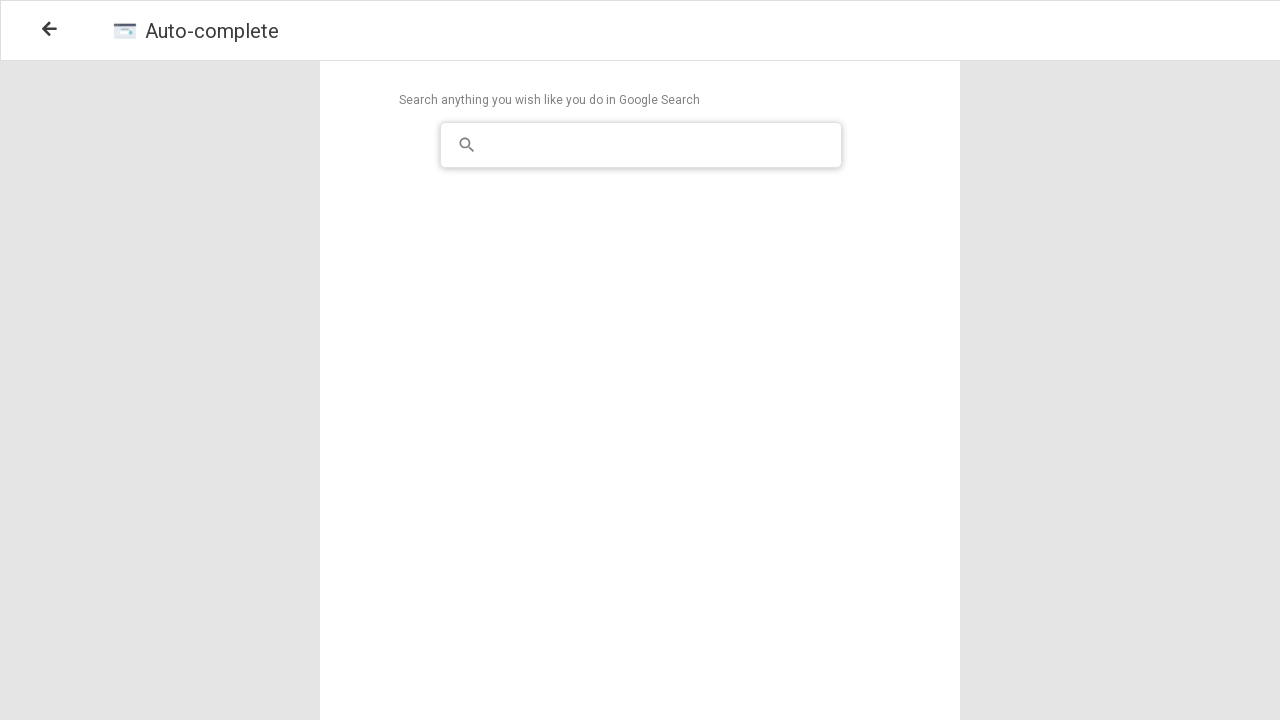

Clicked on search box at (640, 145) on xpath=//div[@class='sc-eCYdqJ bocPQh']
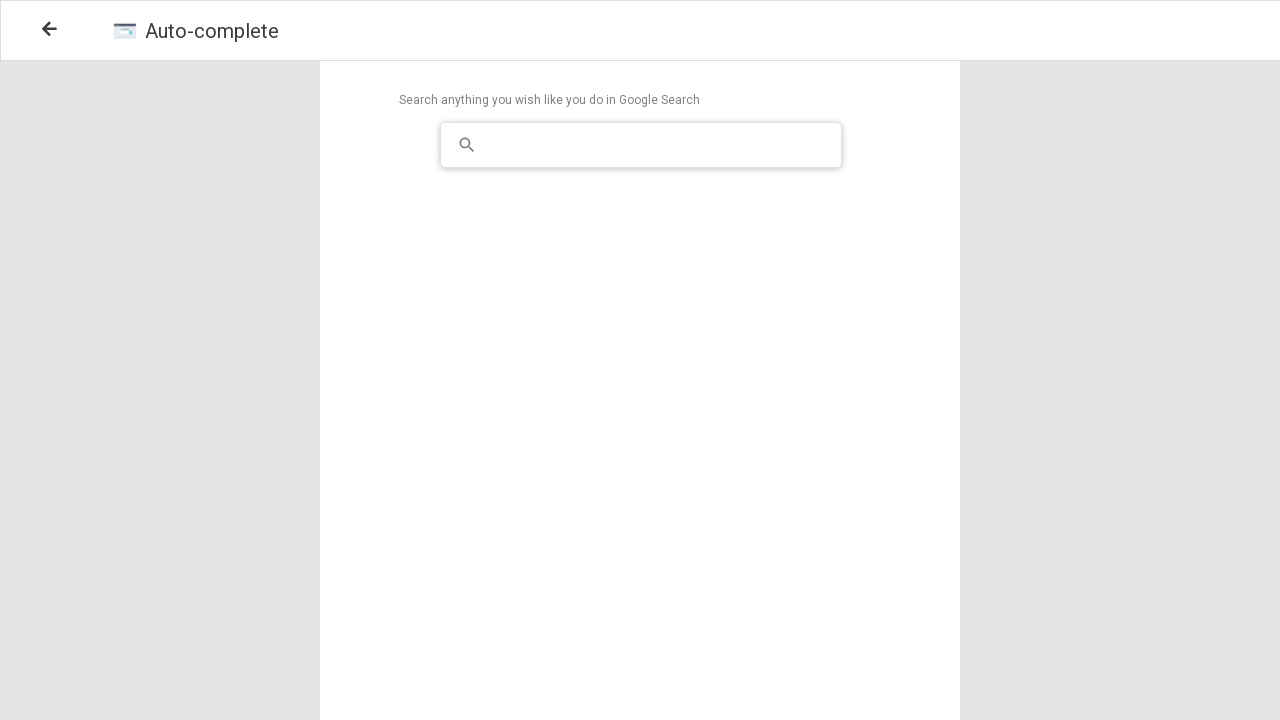

Typed 'god' in search box on xpath=//div[@class='sc-eCYdqJ bocPQh']
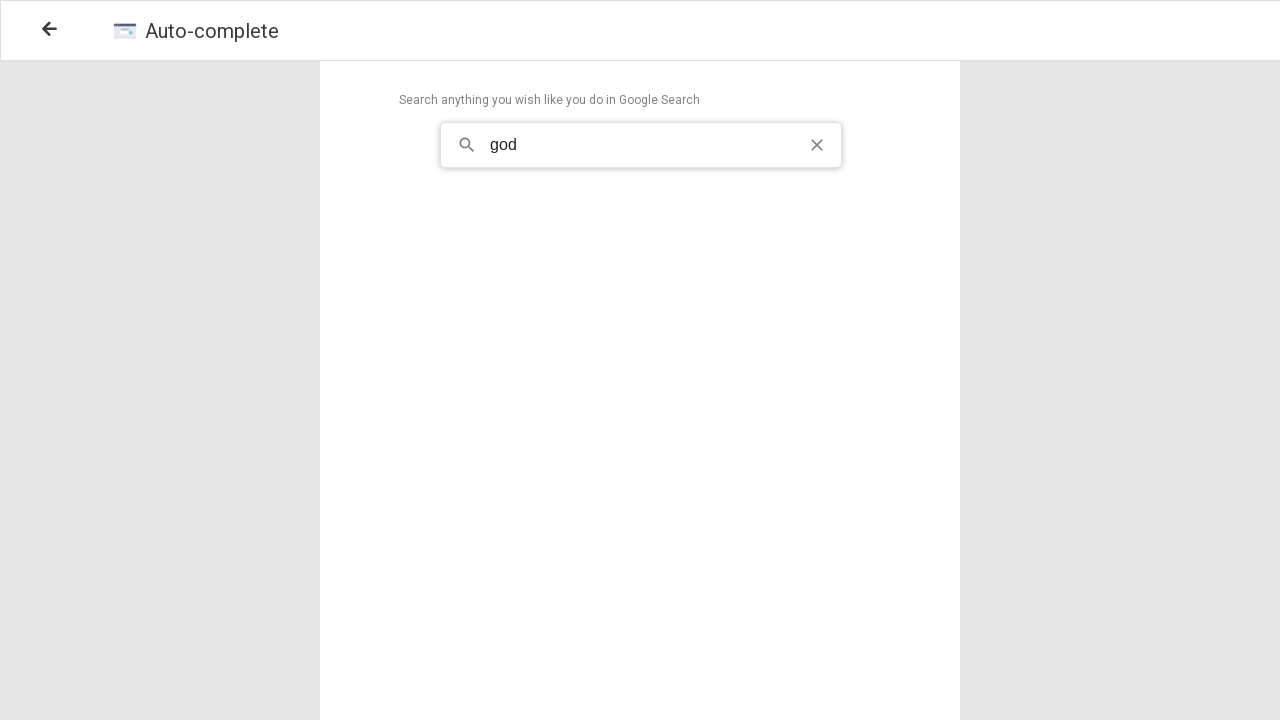

Autocomplete dropdown appeared
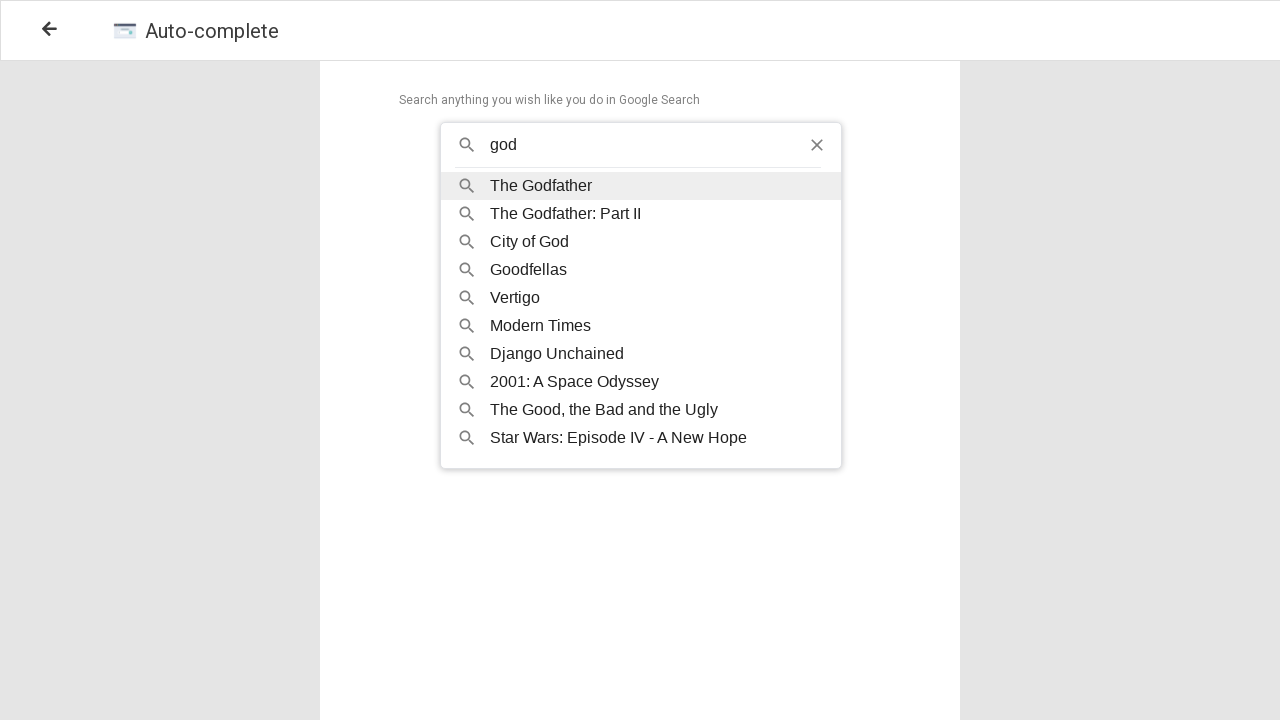

Pressed ArrowDown to navigate dropdown (first press)
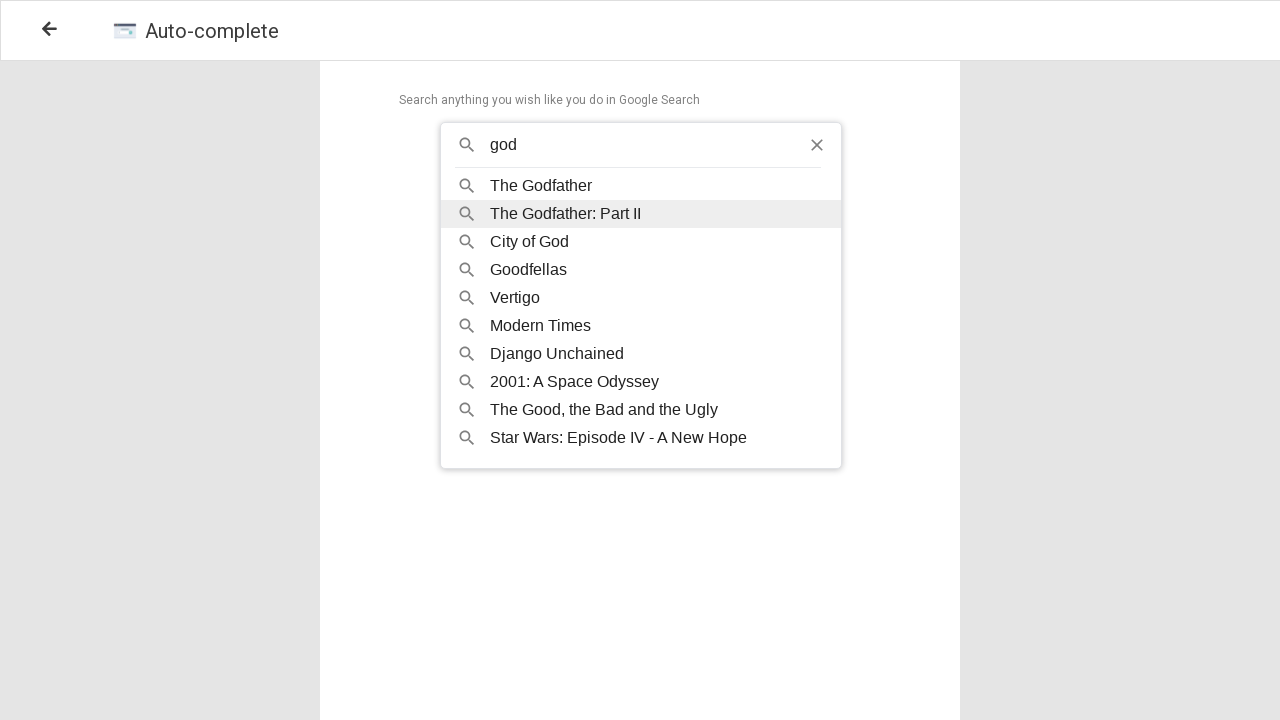

Pressed ArrowDown to navigate dropdown (second press)
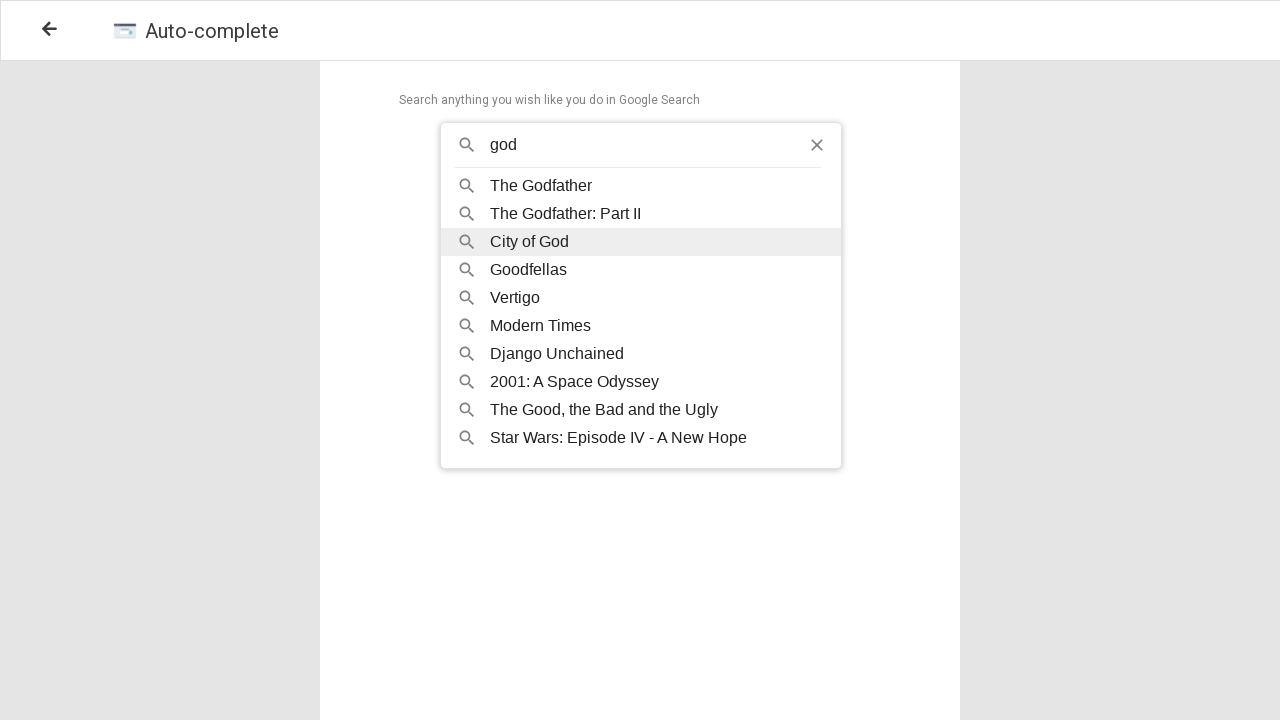

Pressed Enter to select the highlighted dropdown option
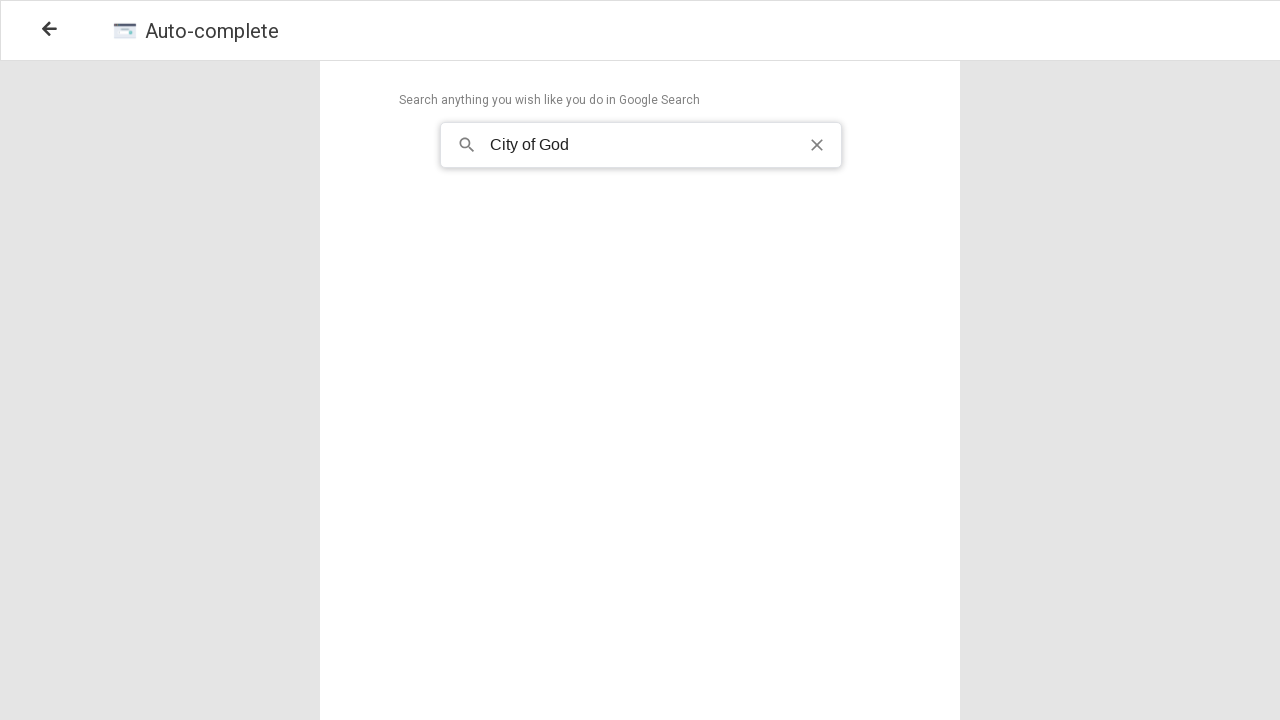

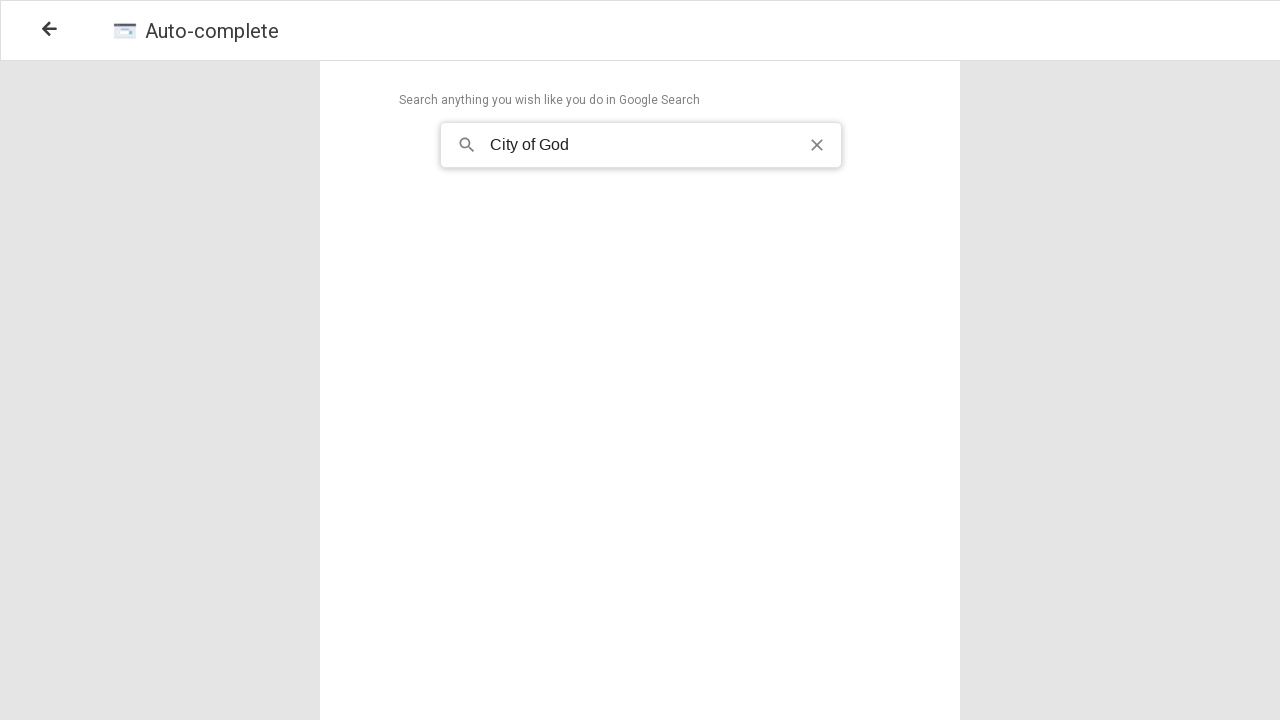